Tests registration form by filling all required fields and verifying successful registration message

Starting URL: http://suninjuly.github.io/registration2.html

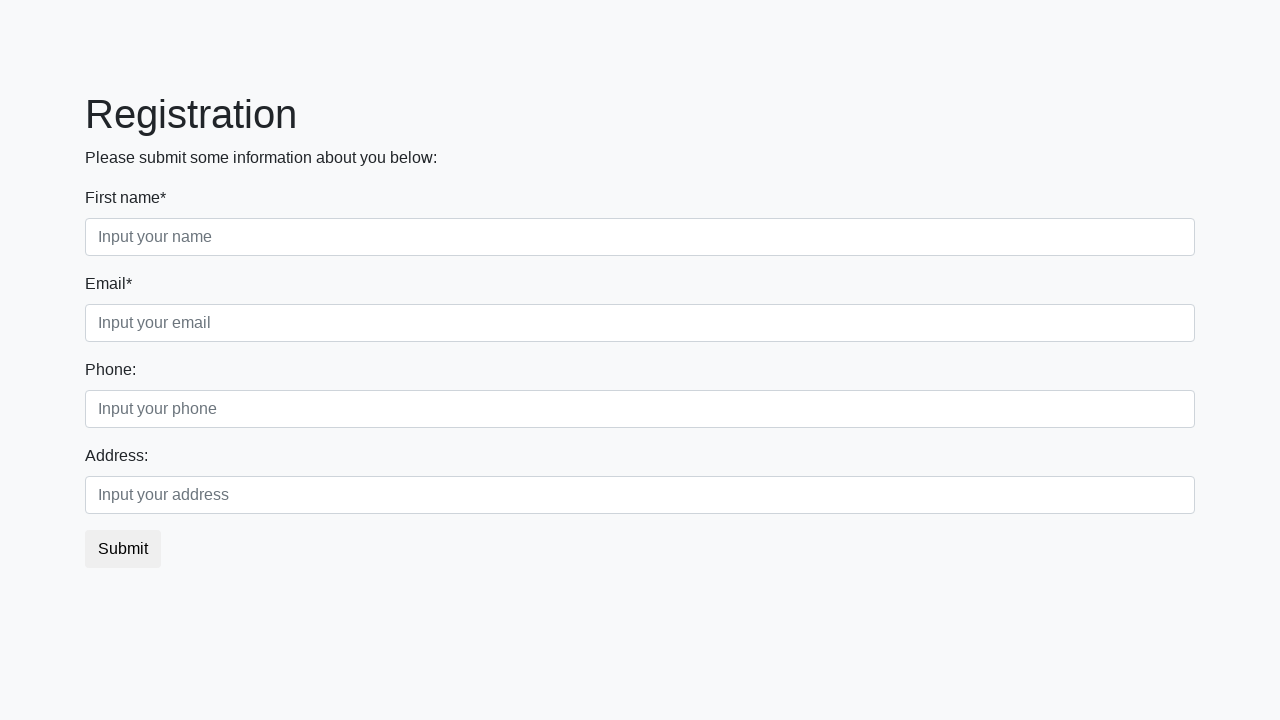

Filled a required input field with 'Test Data' on input:required >> nth=0
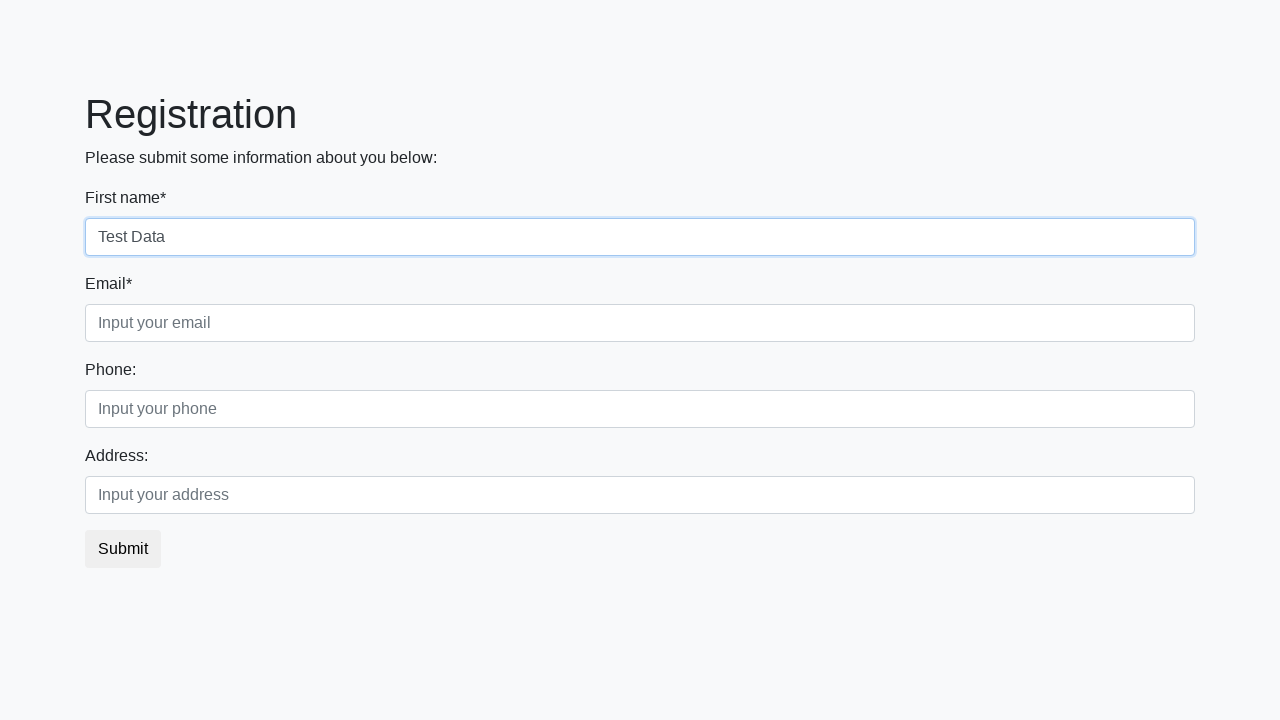

Filled a required input field with 'Test Data' on input:required >> nth=1
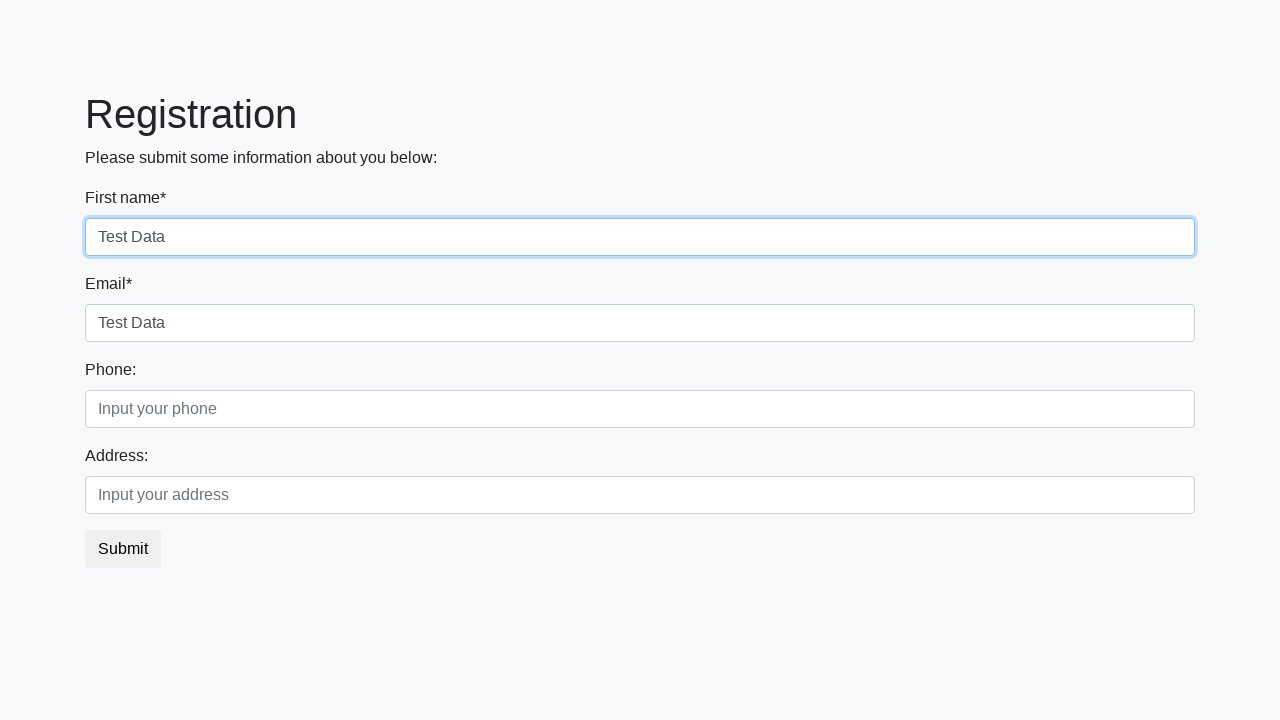

Clicked Submit button to register at (123, 549) on xpath=//button[text()='Submit']
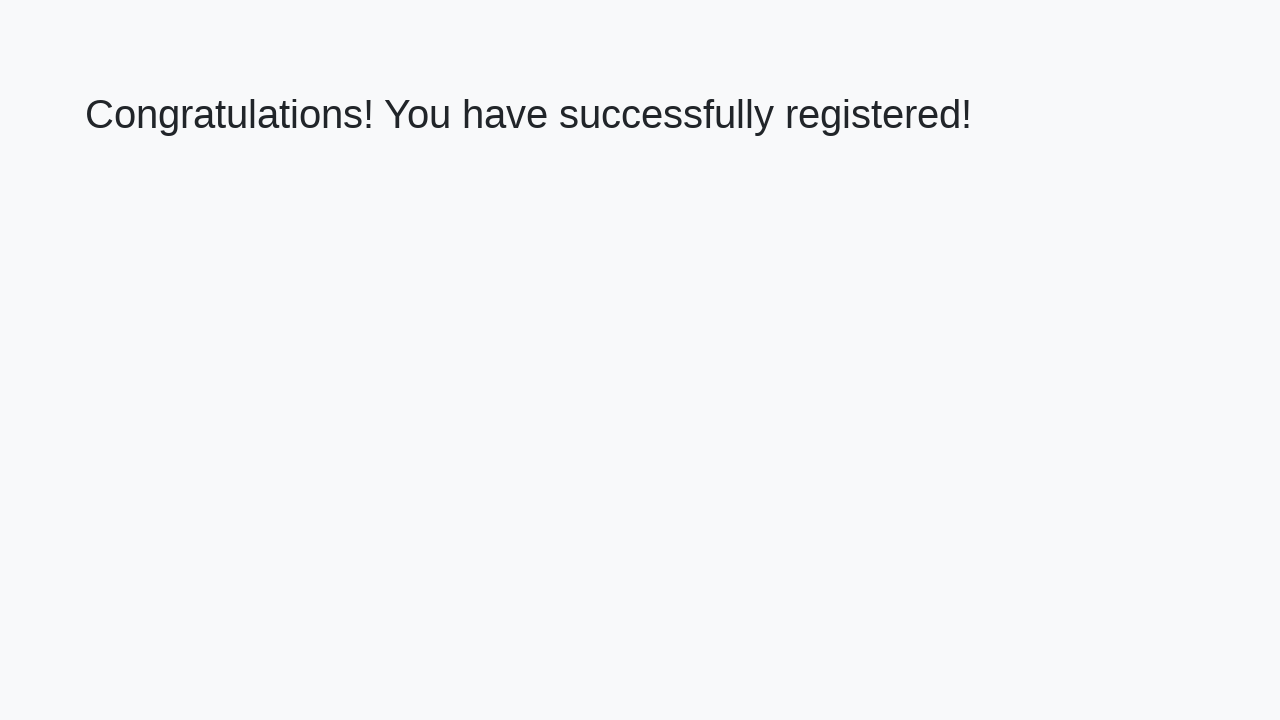

Success page loaded with h1 element
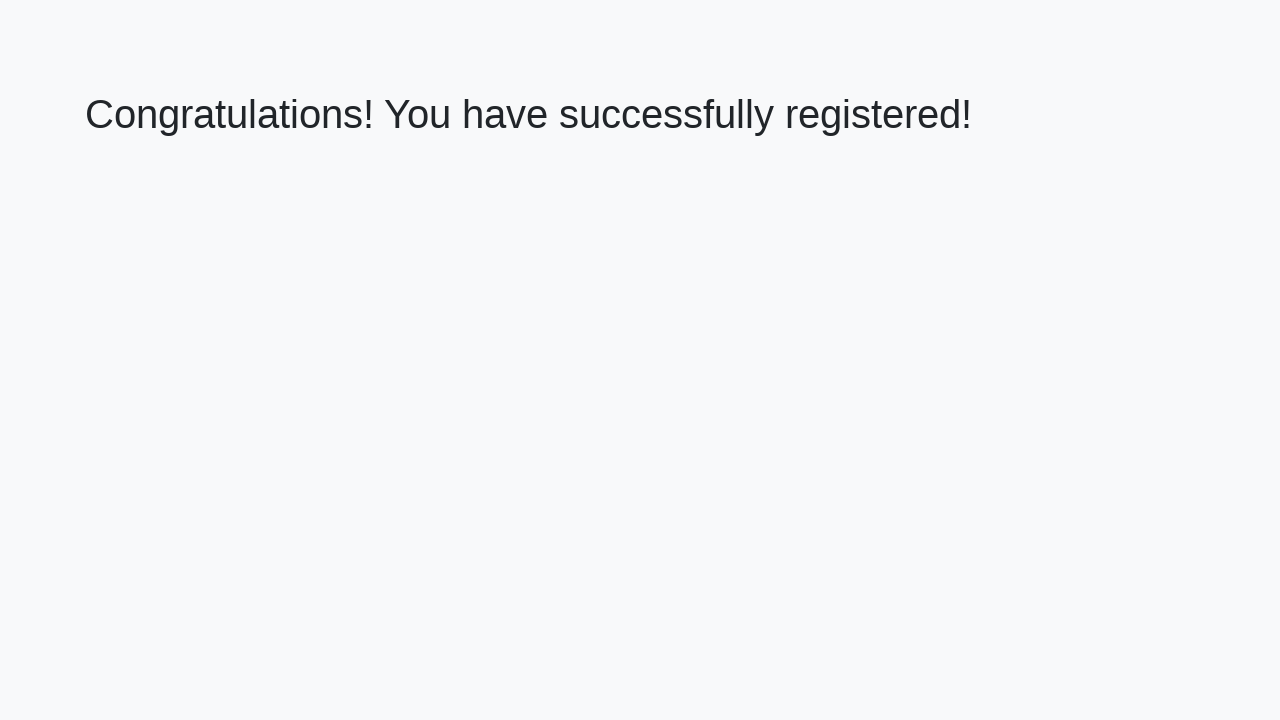

Retrieved welcome text from h1 element
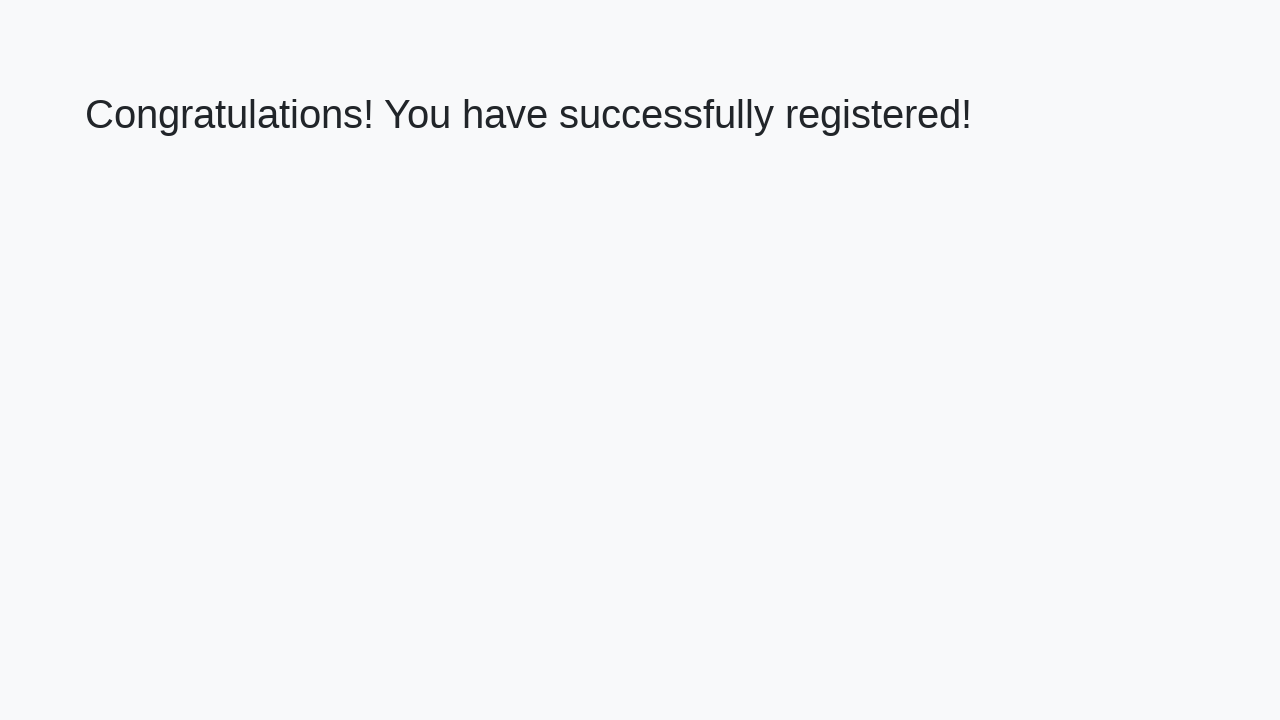

Verified successful registration message
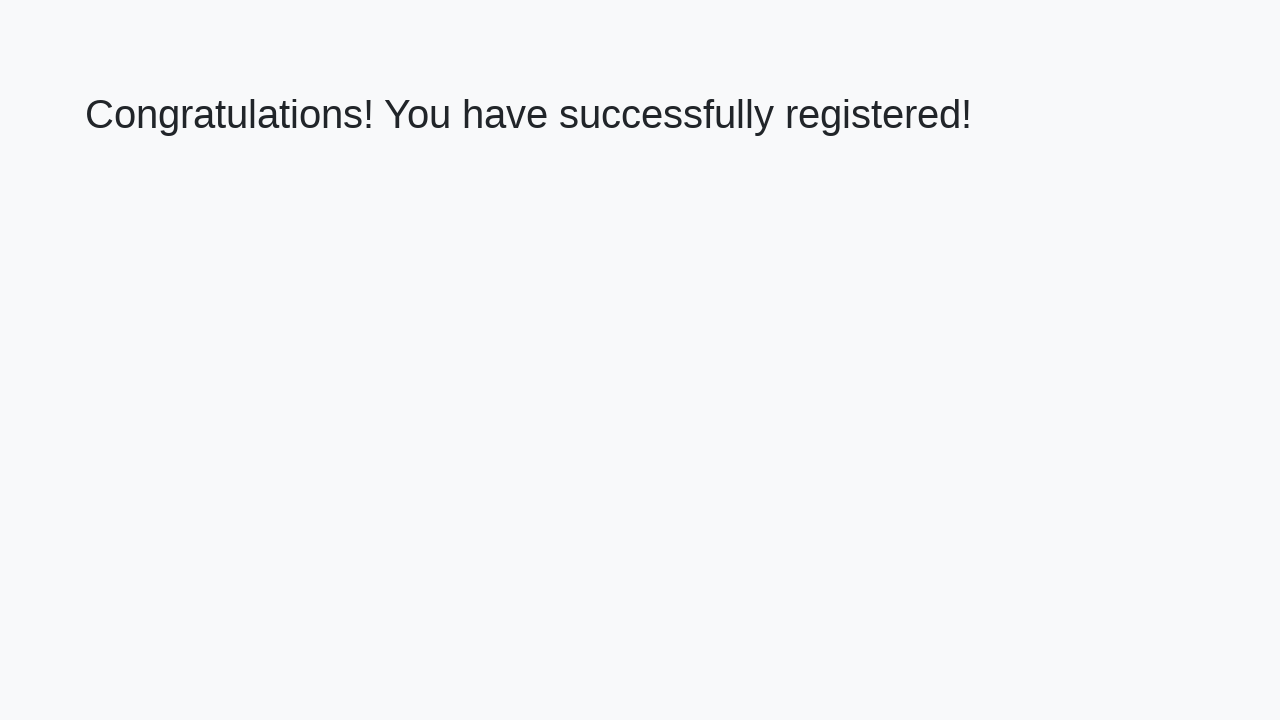

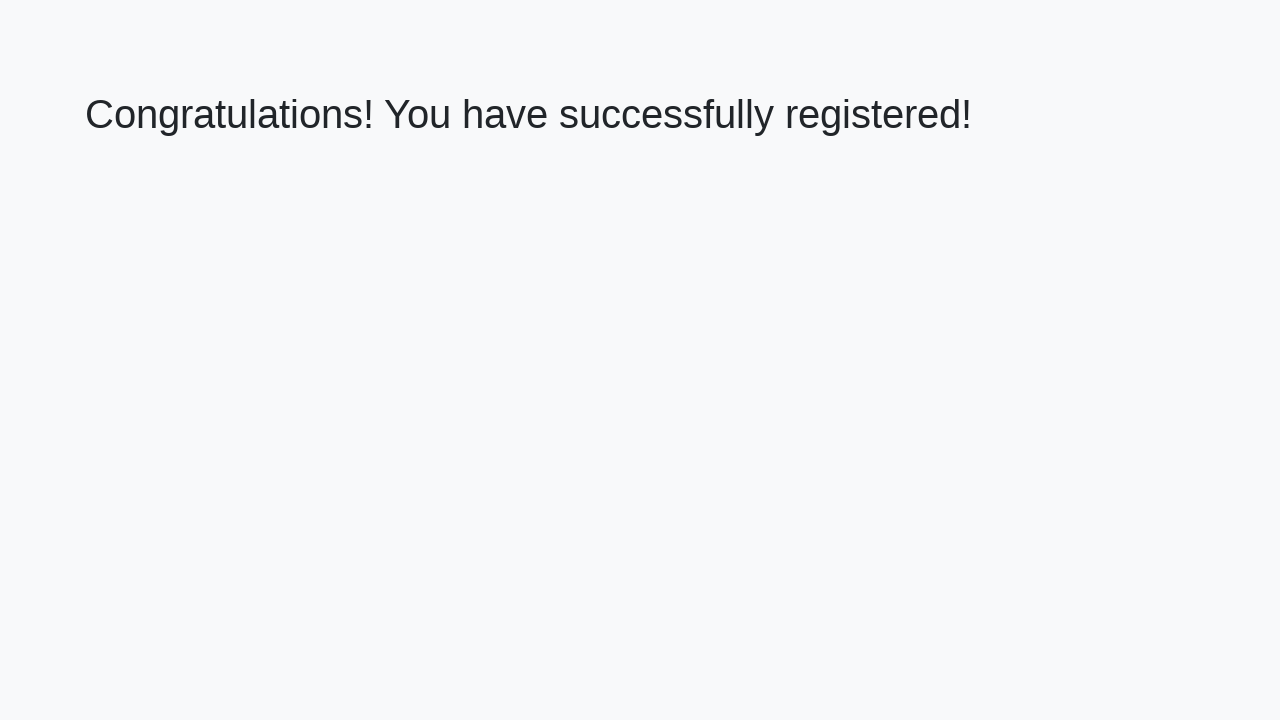